Tests that clicking on table headers triggers sorting functionality

Starting URL: https://fintechytech.github.io/quote/

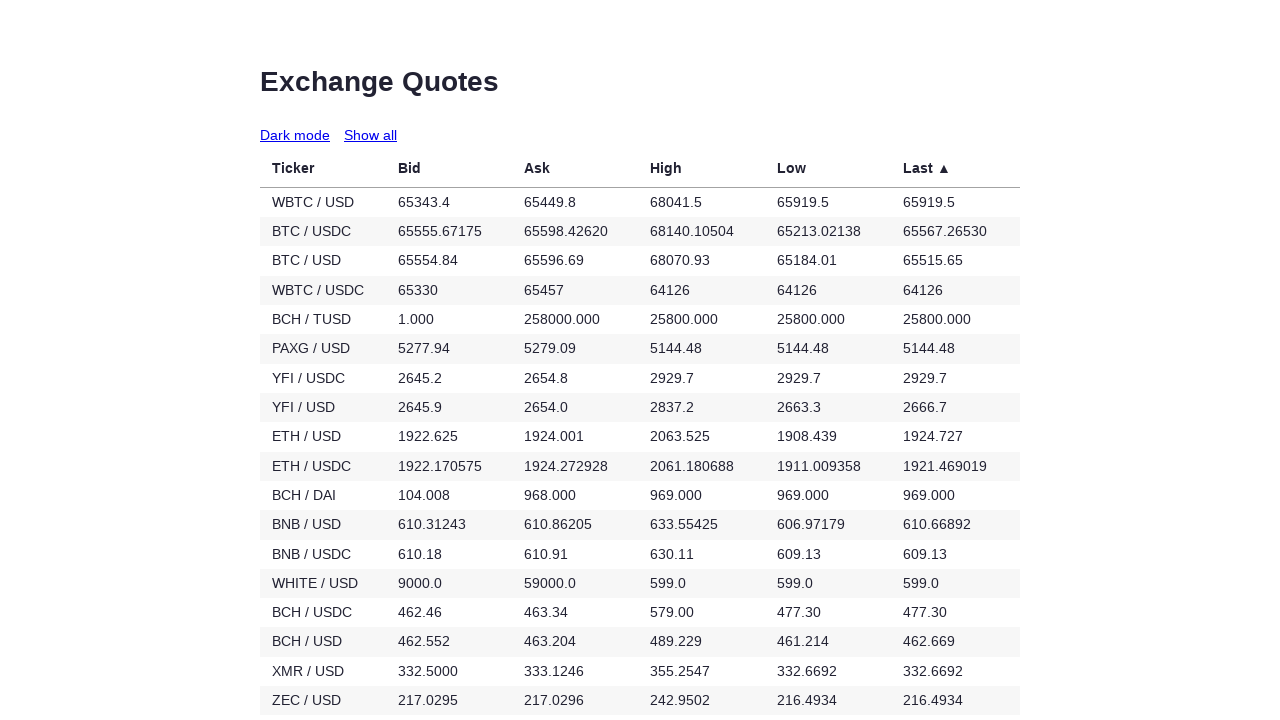

Waited for table element to be present
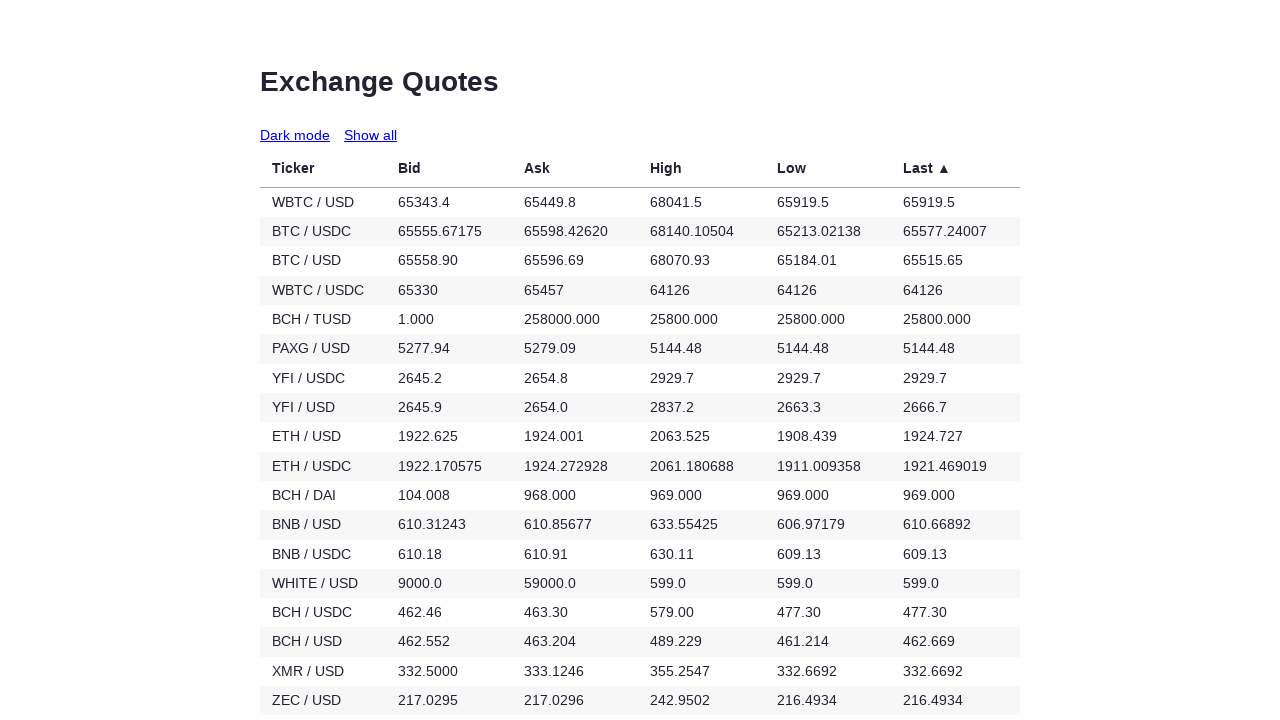

Waited for table body rows to load
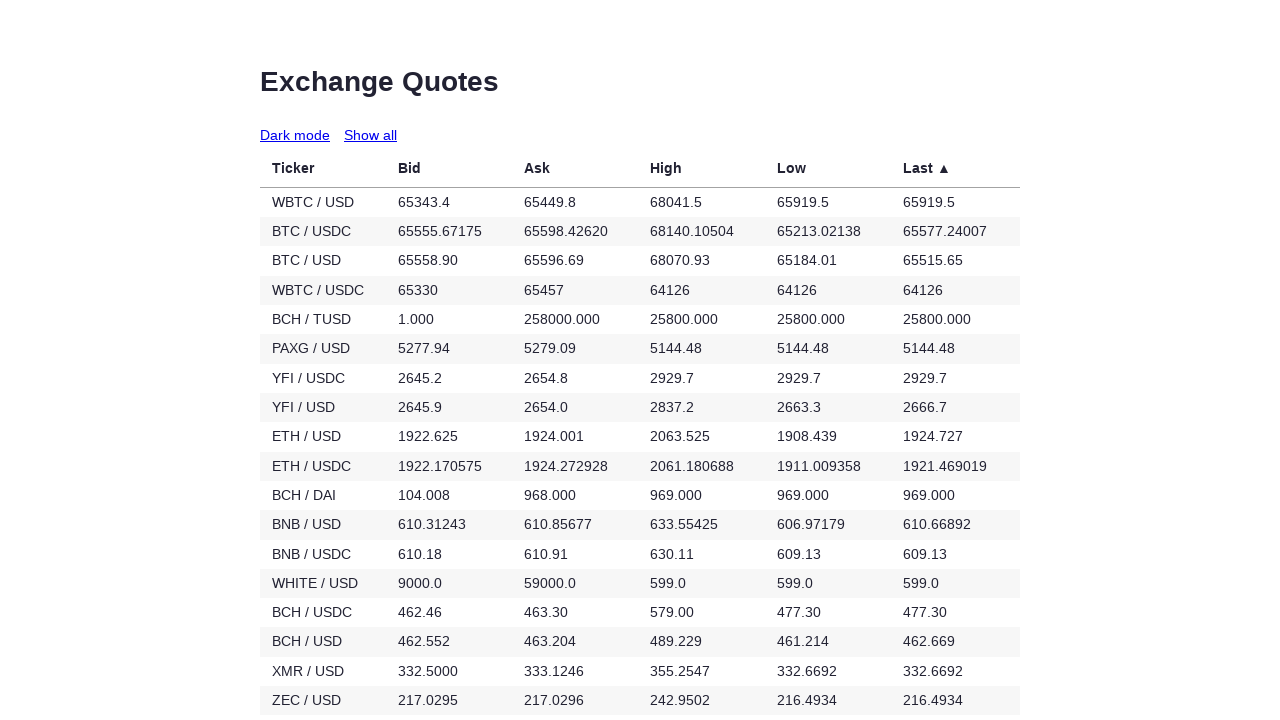

Clicked first table header to trigger sorting at (323, 167) on table thead th:first-child
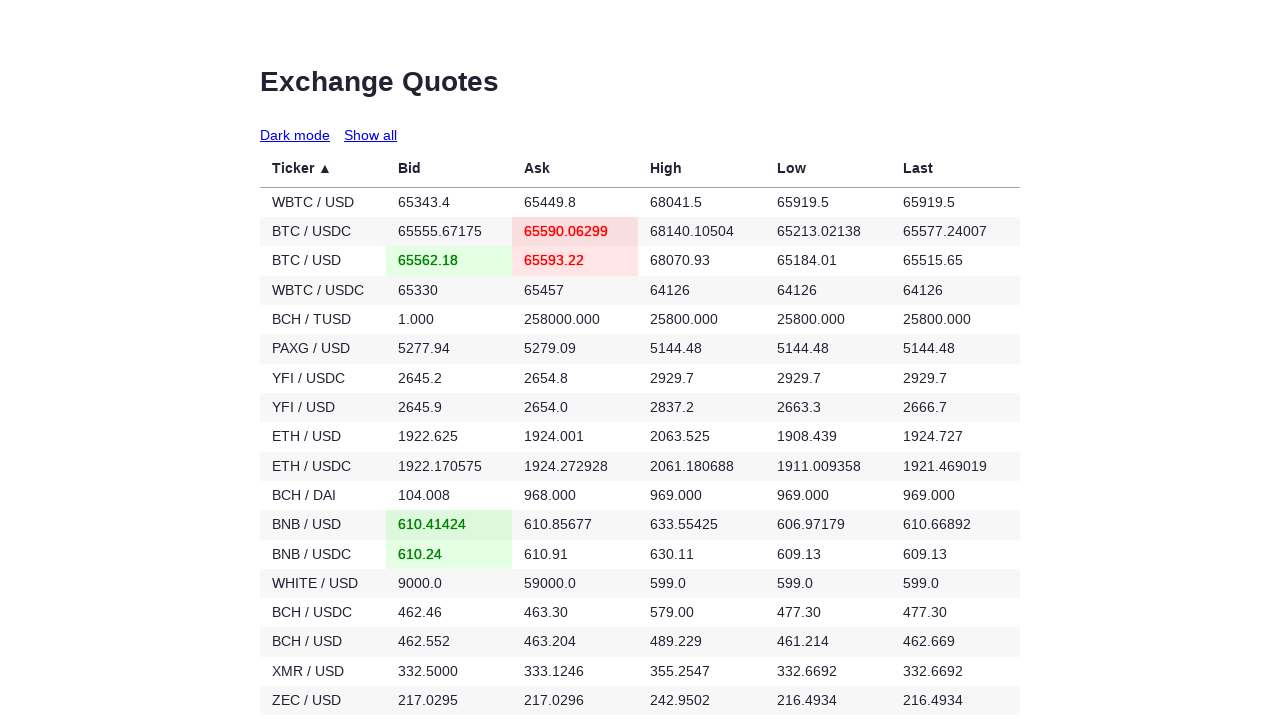

Waited 500ms for sorting to apply
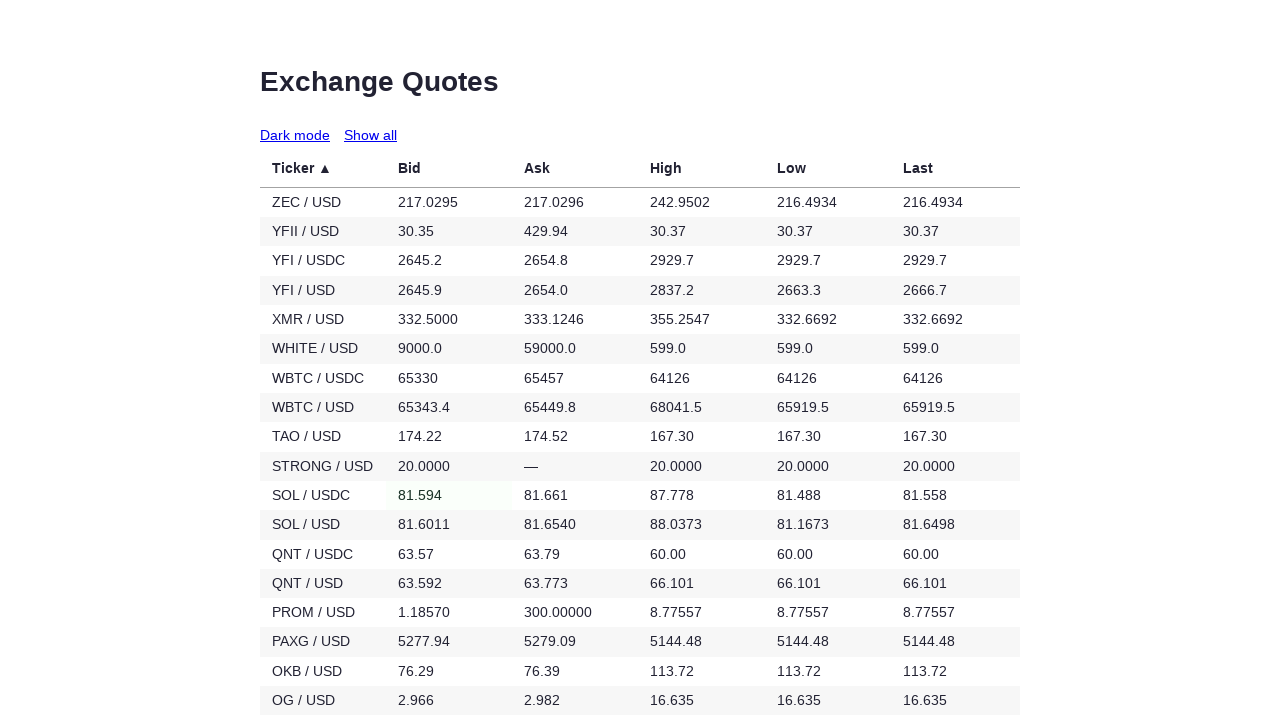

Clicked first table header again to reverse sort order at (323, 167) on table thead th:first-child
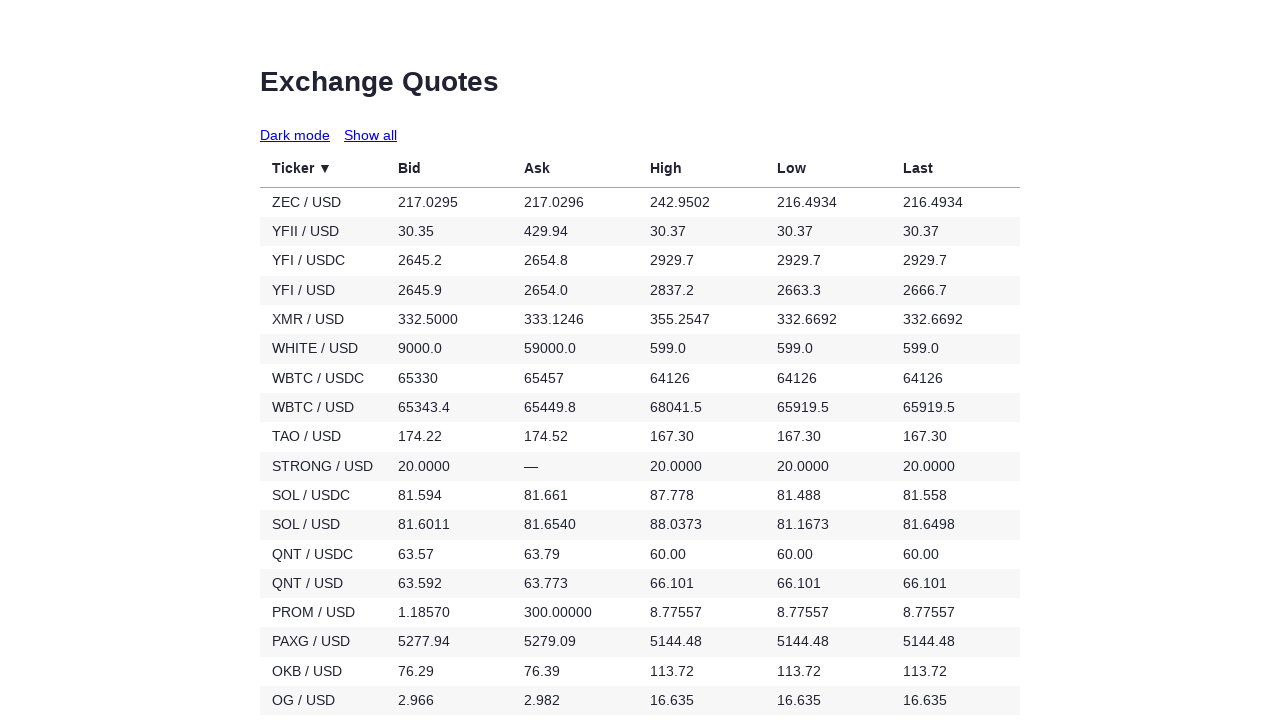

Waited 500ms for reverse sort to complete
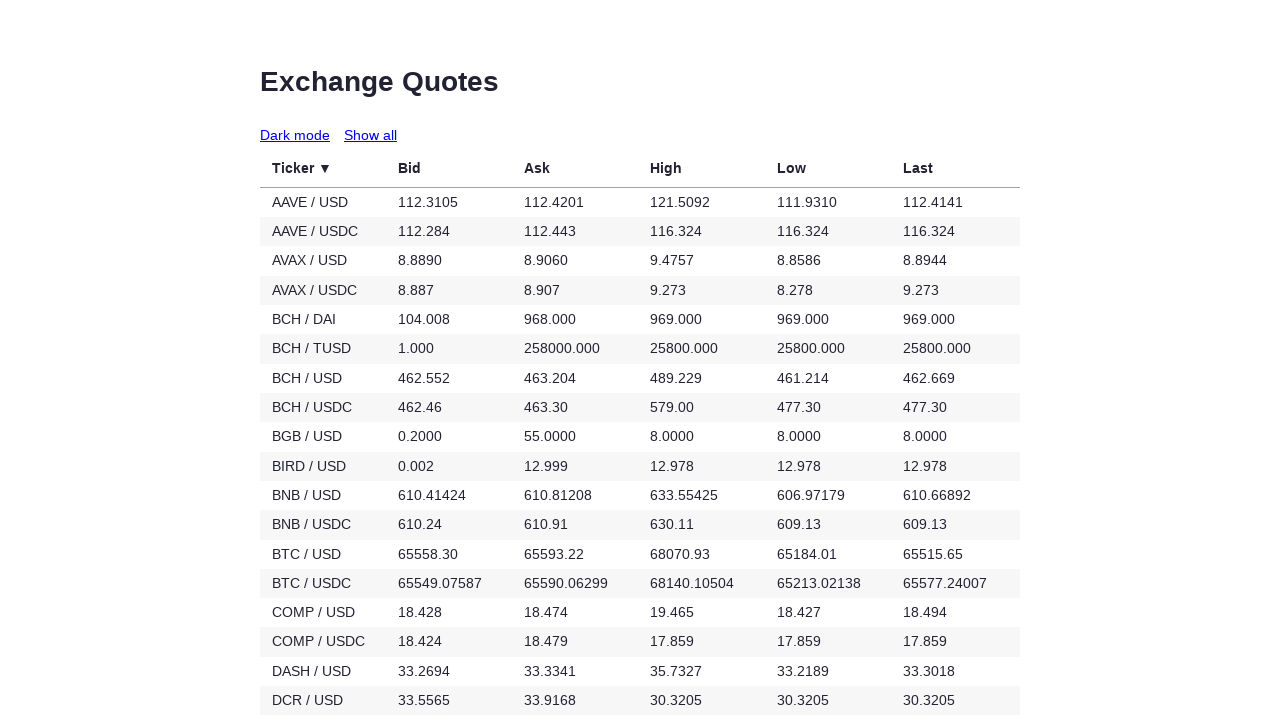

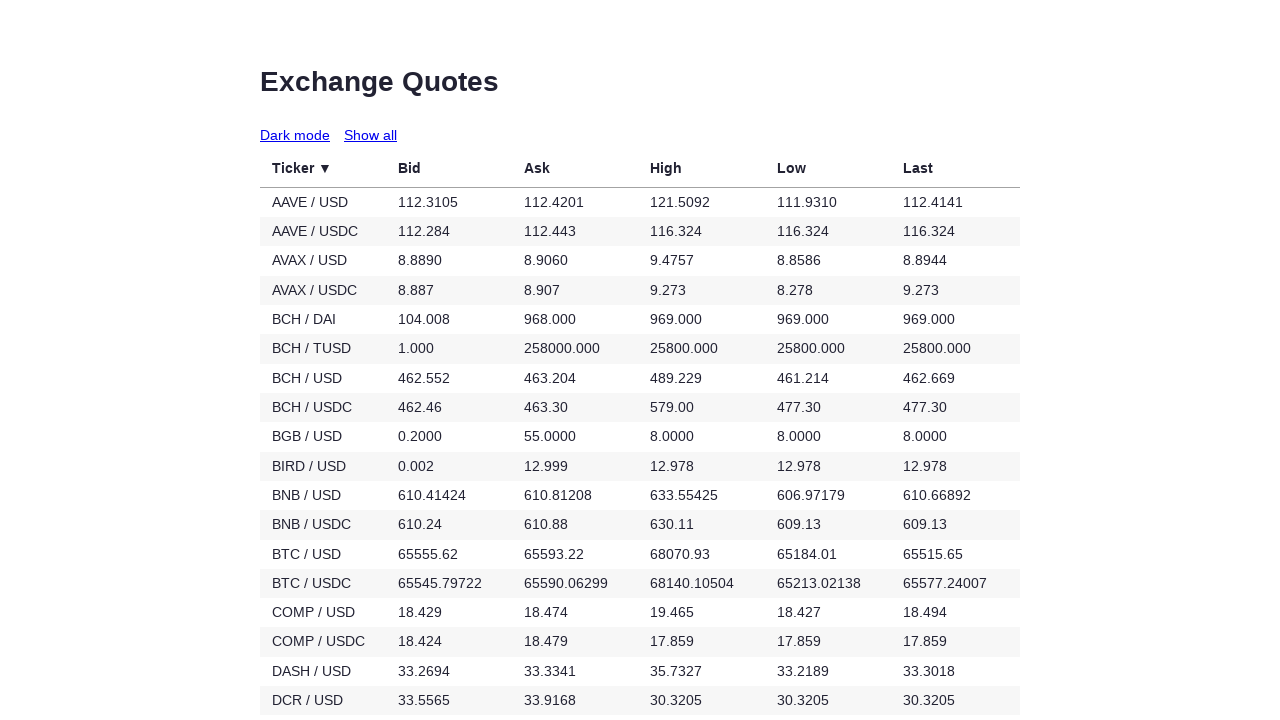